Tests explicit wait functionality by waiting for a price element to show '$100', then clicking a book button, reading an input value, calculating a mathematical result (log of absolute value of 12*sin(x)), entering the answer, and submitting the form.

Starting URL: http://suninjuly.github.io/explicit_wait2.html

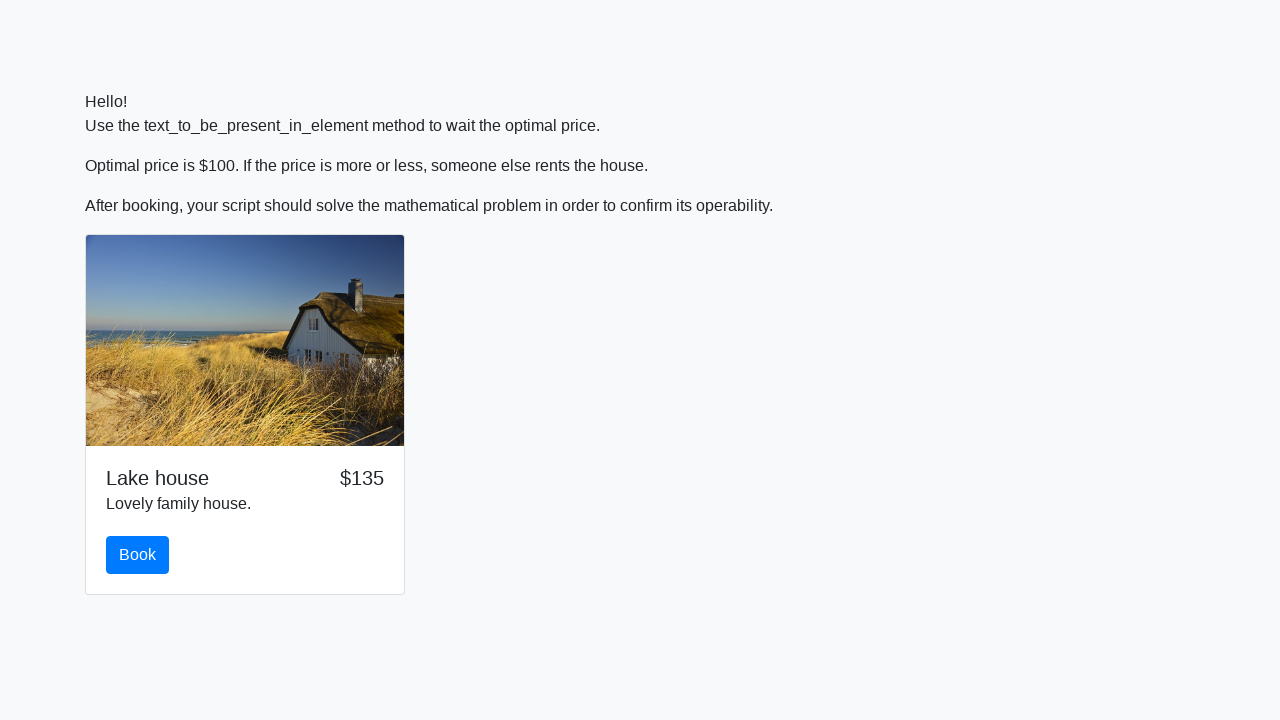

Waited for price element to show '$100'
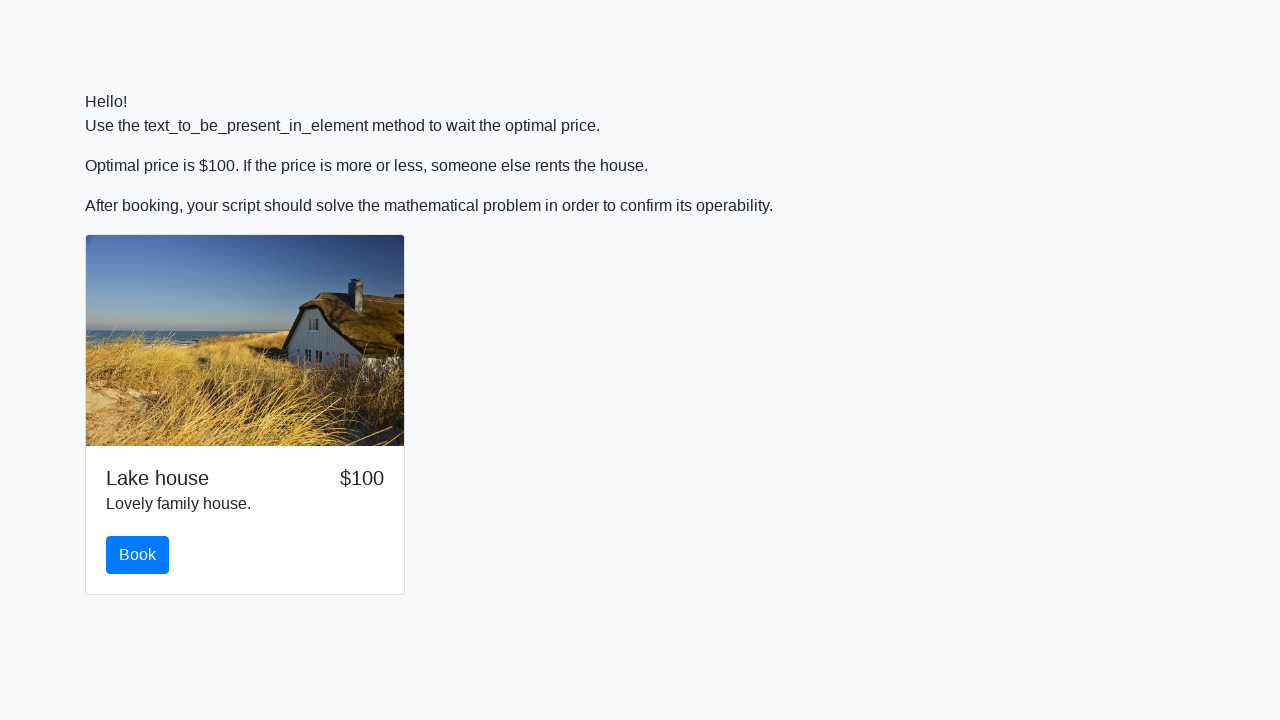

Clicked the book button at (138, 555) on #book
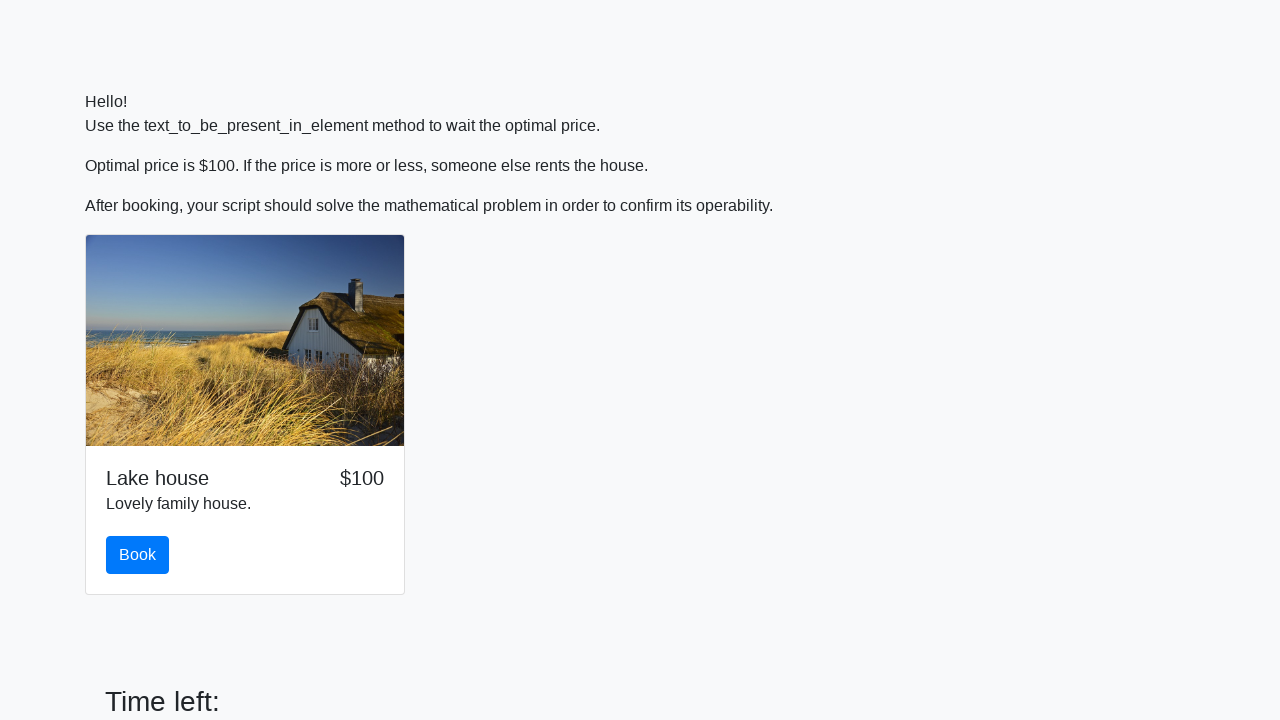

Retrieved input value: 109
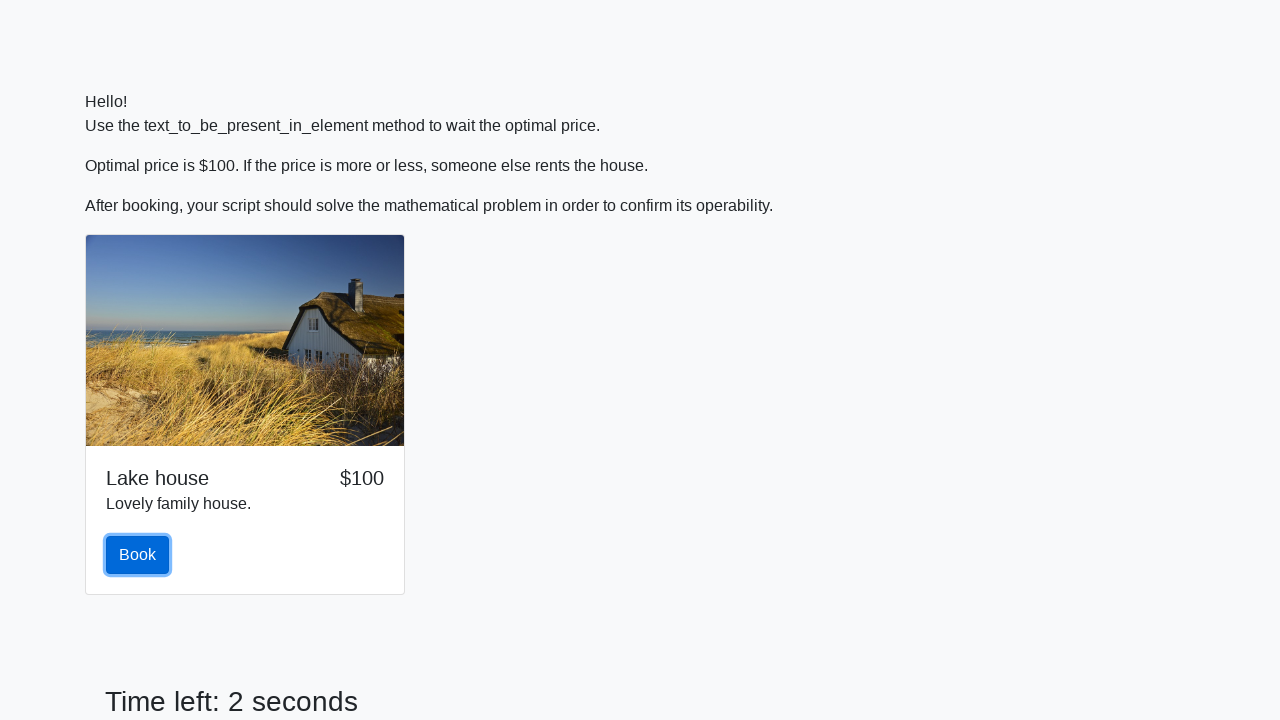

Calculated result using formula log(abs(12*sin(x))): 2.2824753690713755
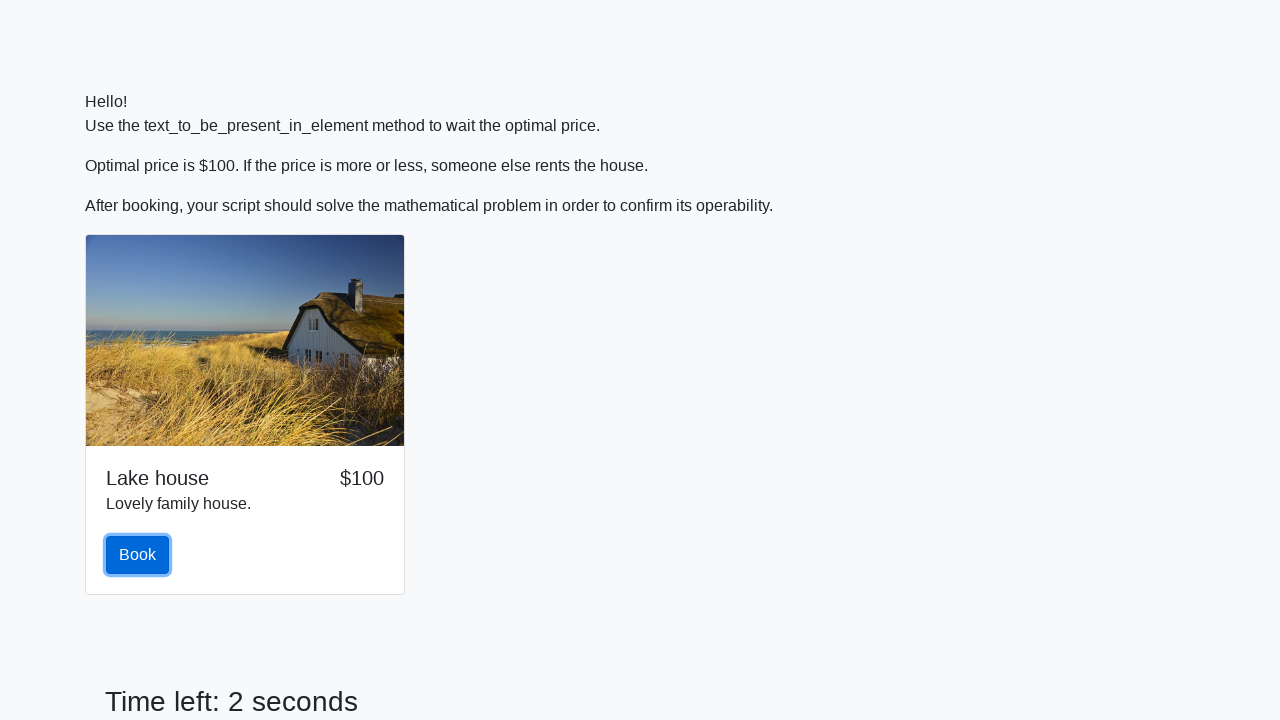

Filled answer field with calculated value: 2.2824753690713755 on #answer
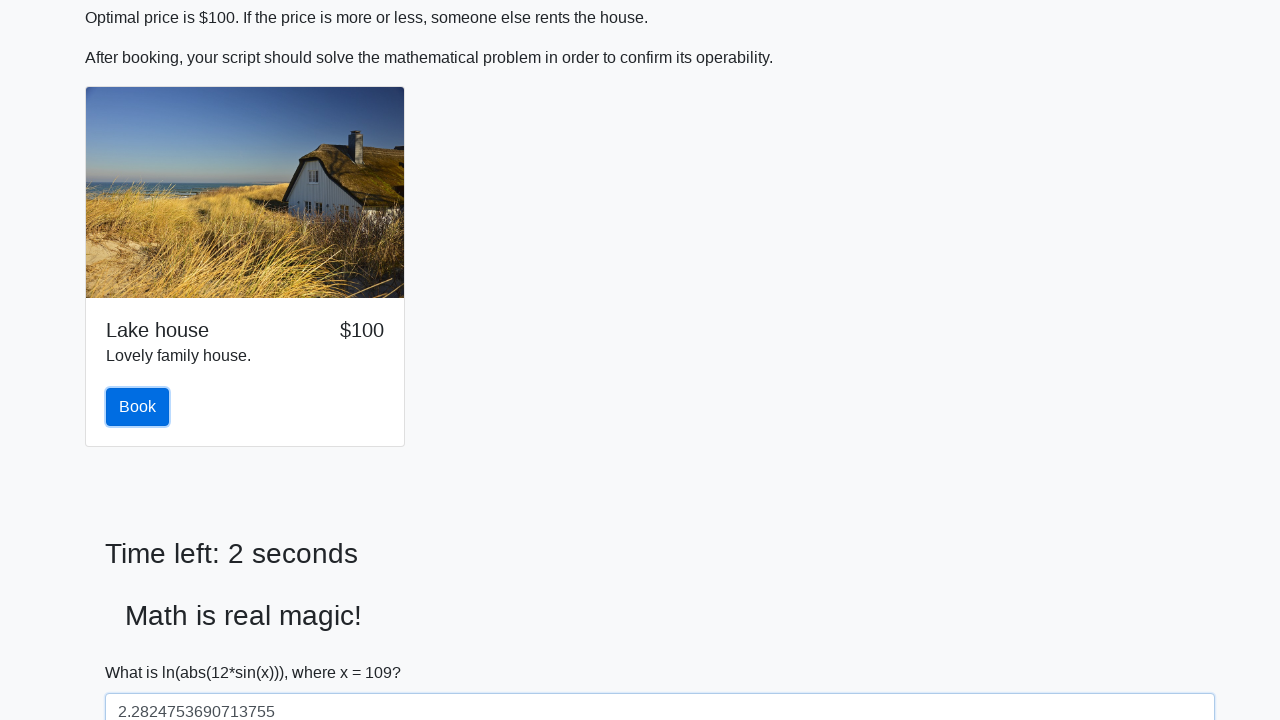

Clicked the solve button to submit form at (143, 651) on #solve
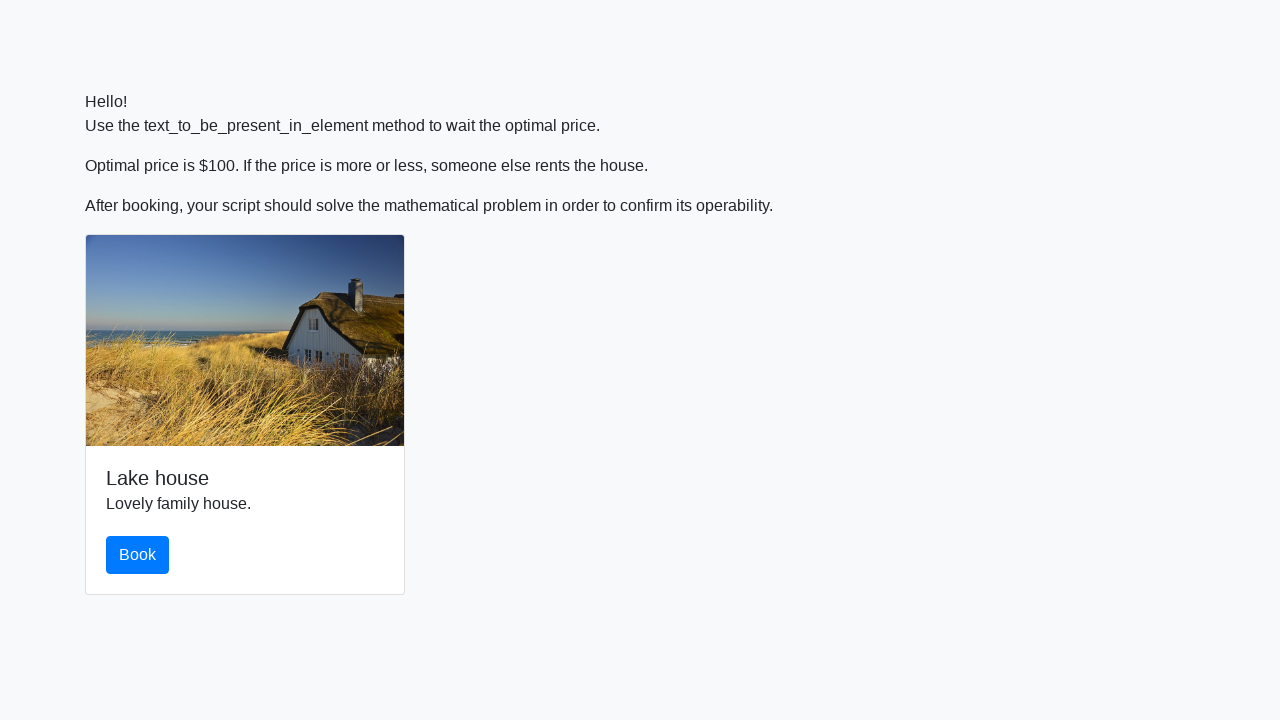

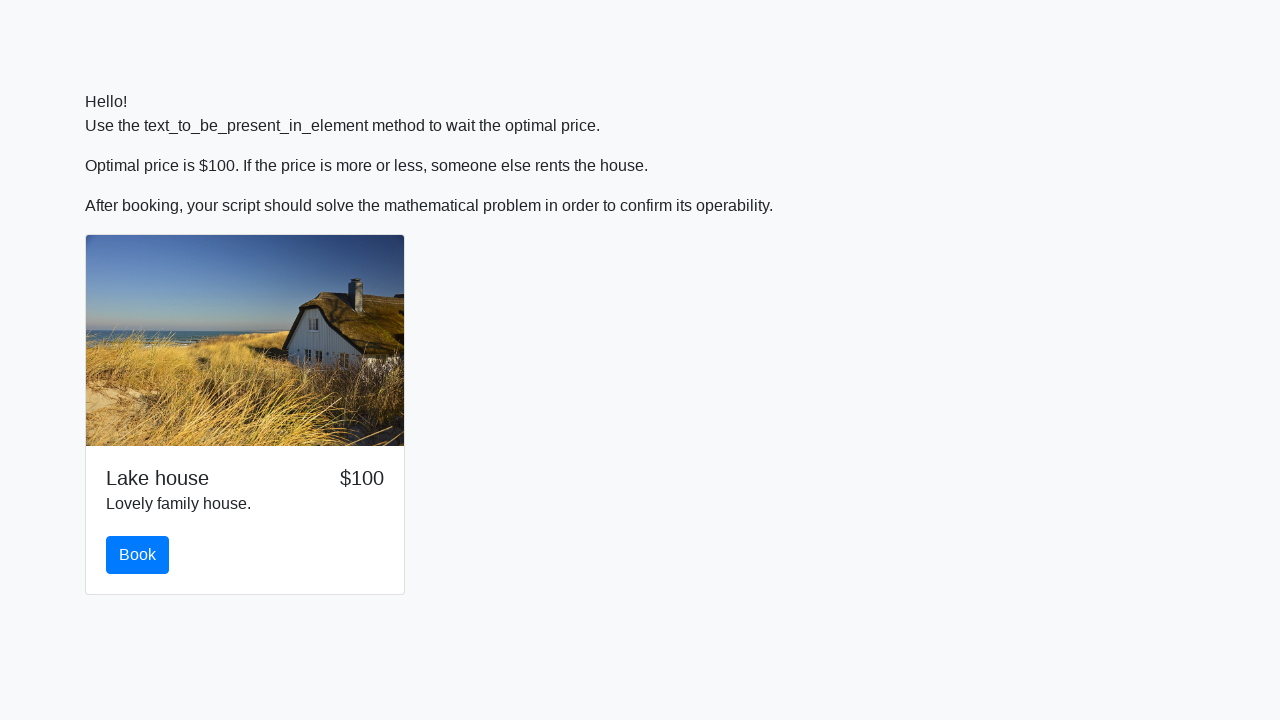